Tests dynamic loading functionality by clicking the Start button and waiting for the "Hello World!" text to become visible using explicit waits.

Starting URL: https://the-internet.herokuapp.com/dynamic_loading/1

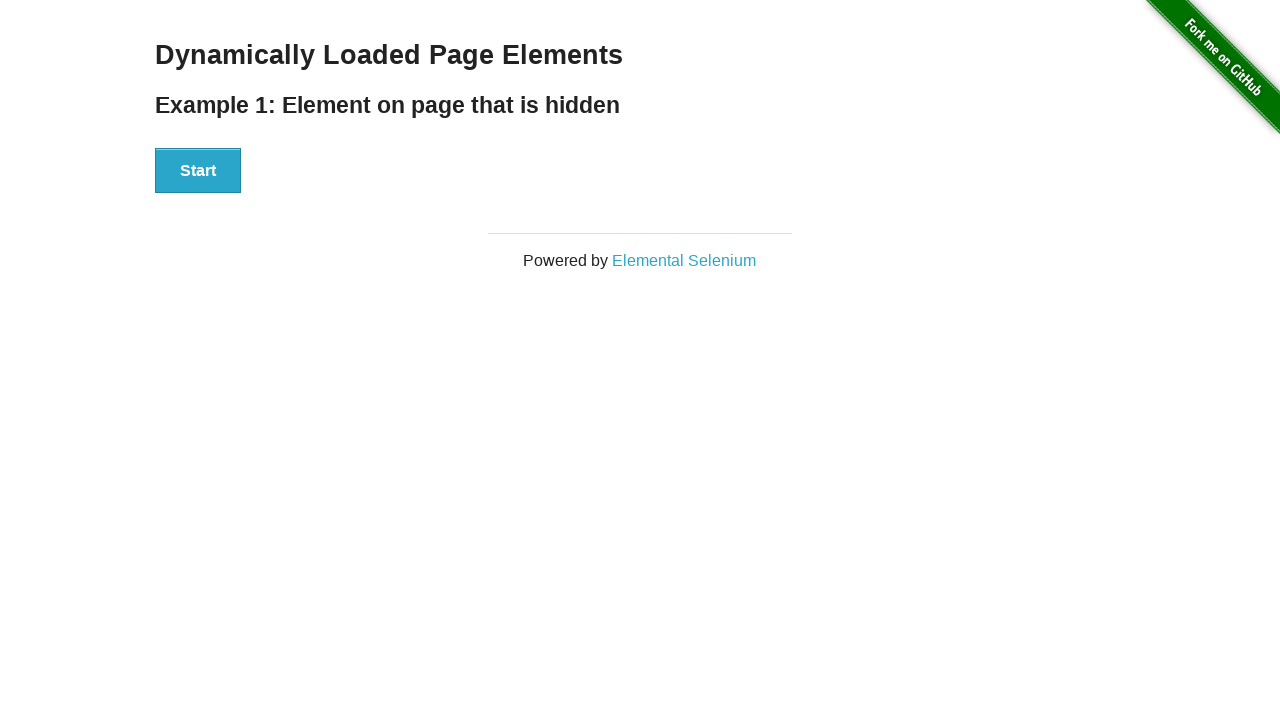

Clicked the Start button to initiate dynamic loading at (198, 171) on xpath=//button
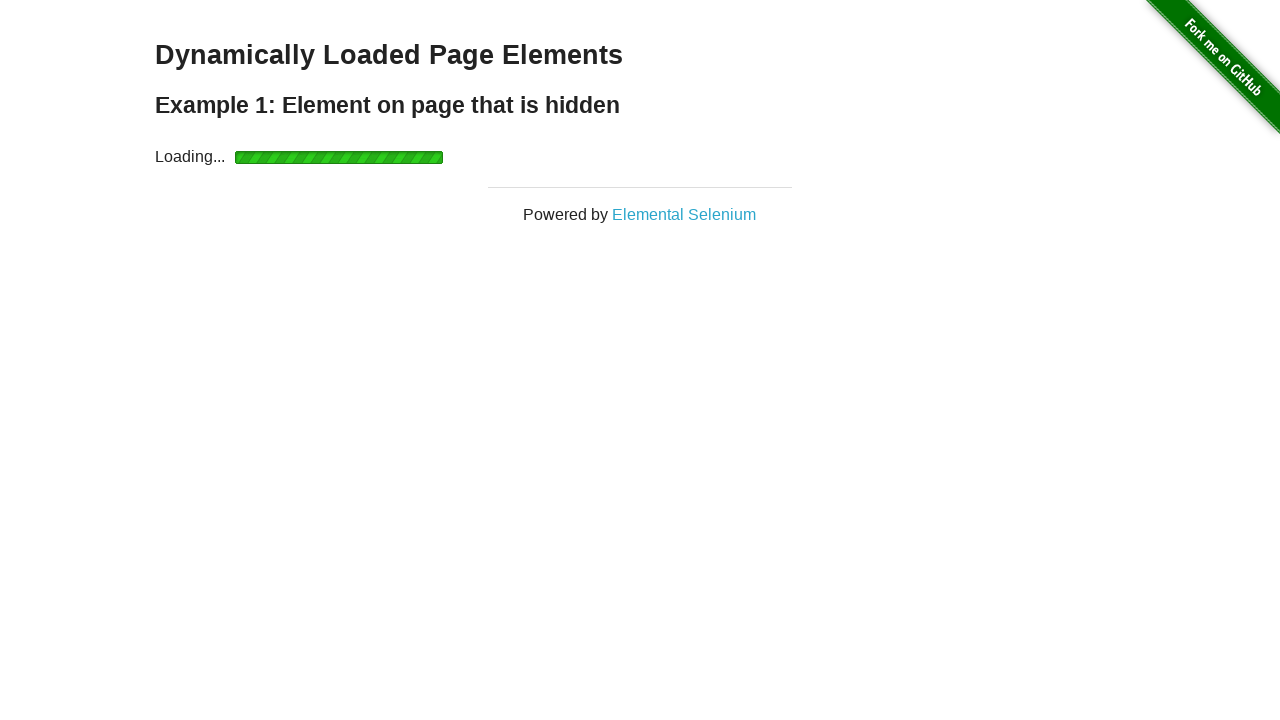

Waited for 'Hello World!' text to become visible
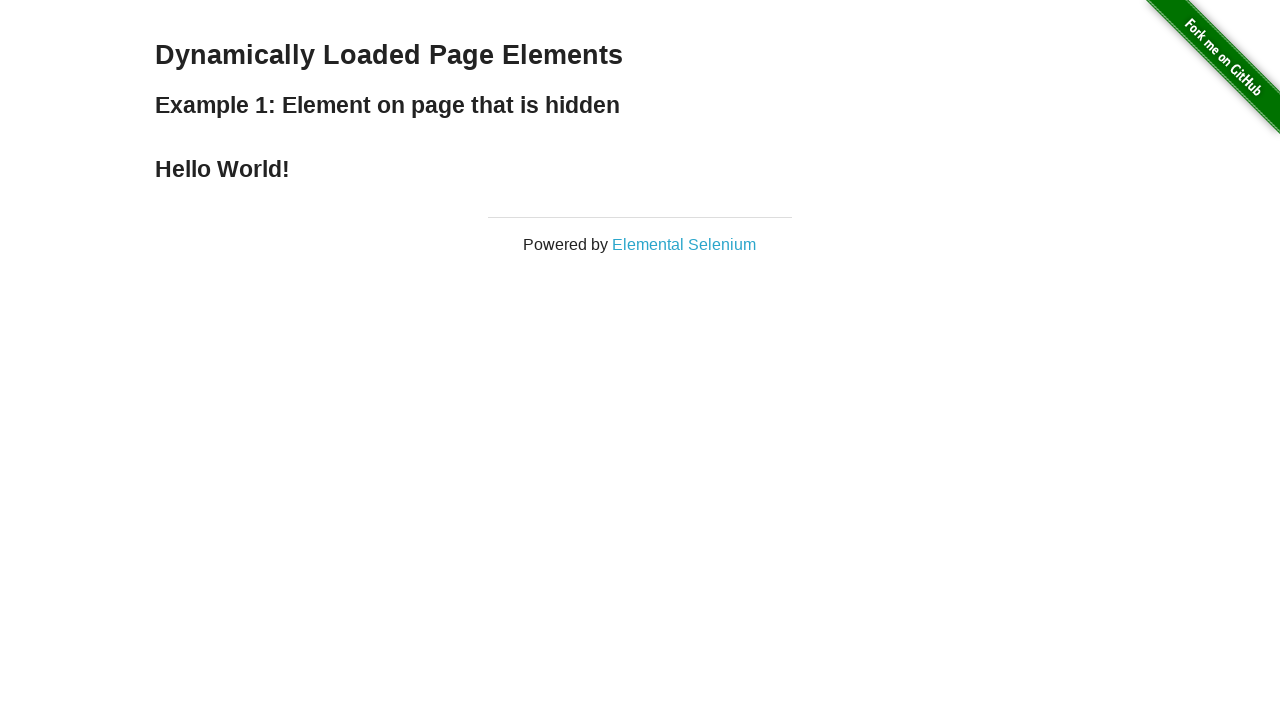

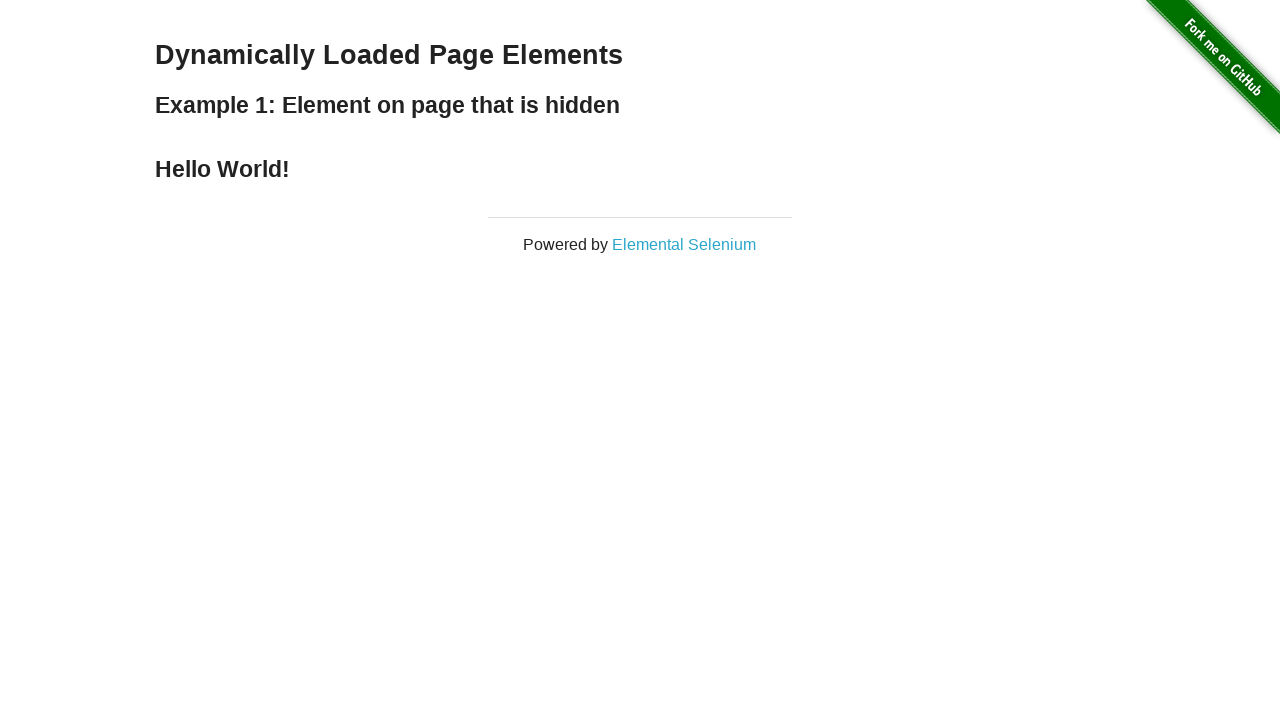